Navigates to the About section of Selenium website and verifies the page title

Starting URL: https://www.selenium.dev/projects/

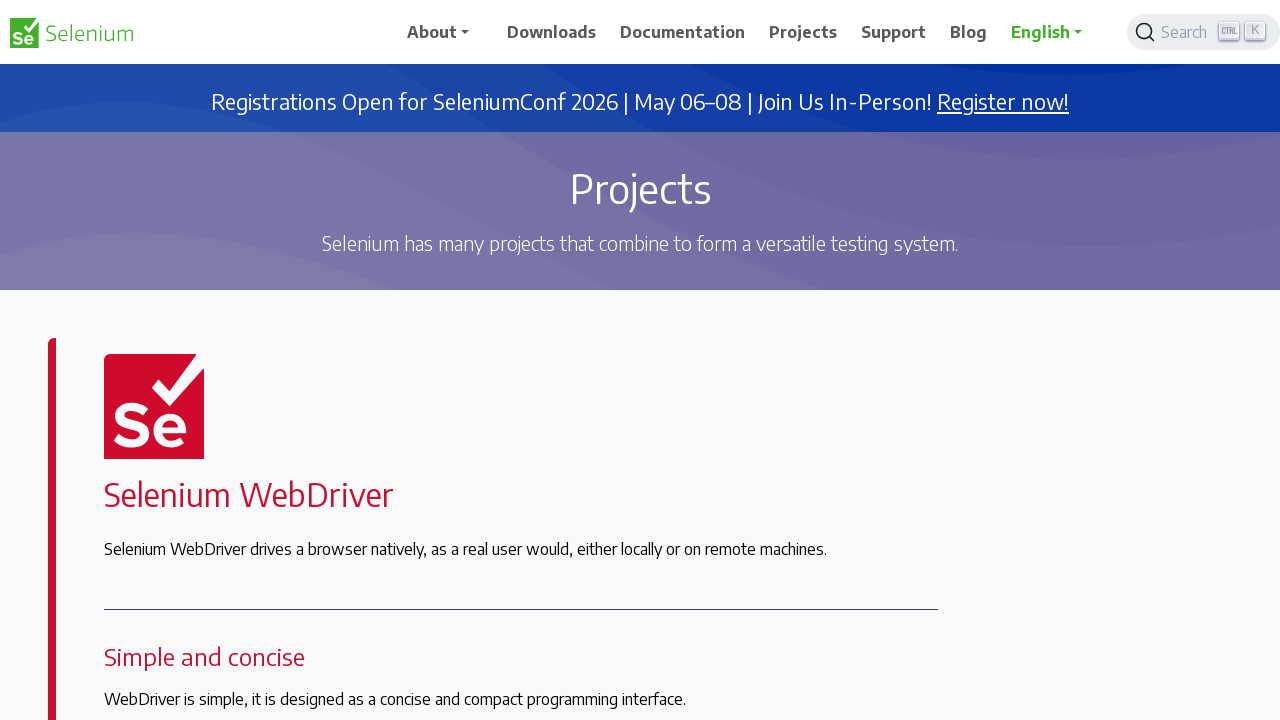

Clicked on About link in navigation menu at (894, 32) on xpath=//*[@id="main_navbar"]/ul/li[5]/a/span
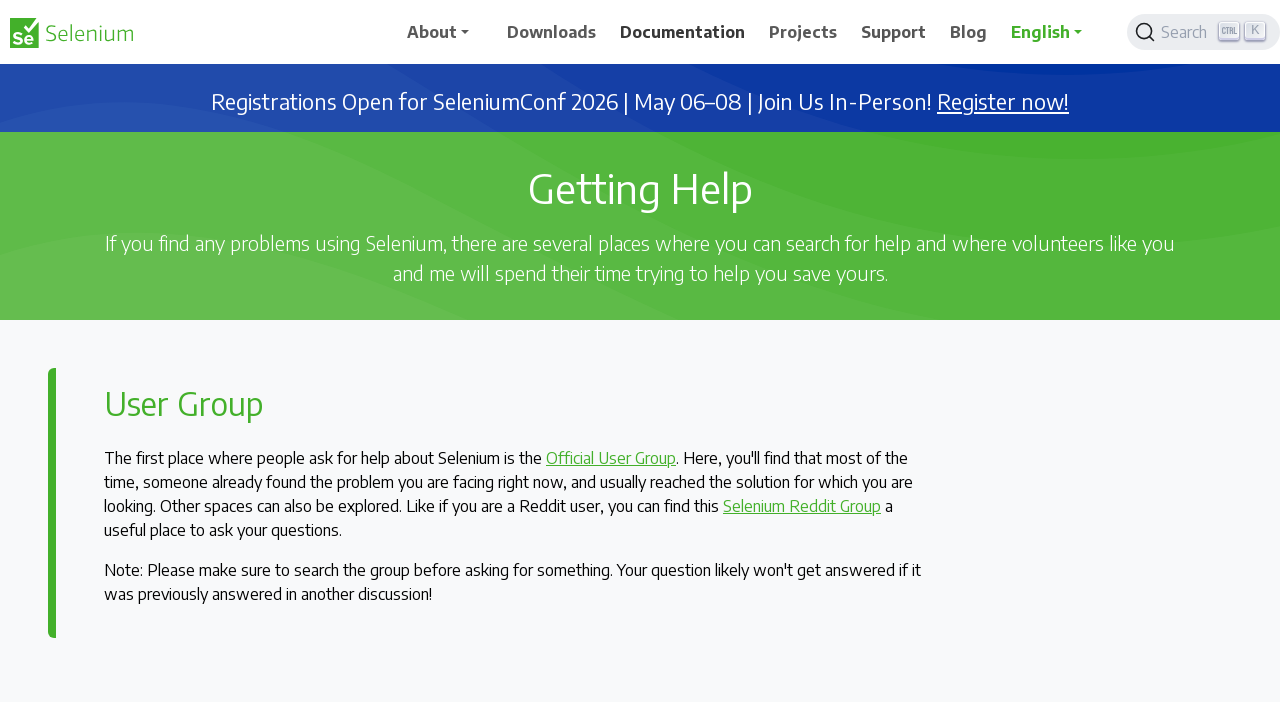

Verified About page title is not null
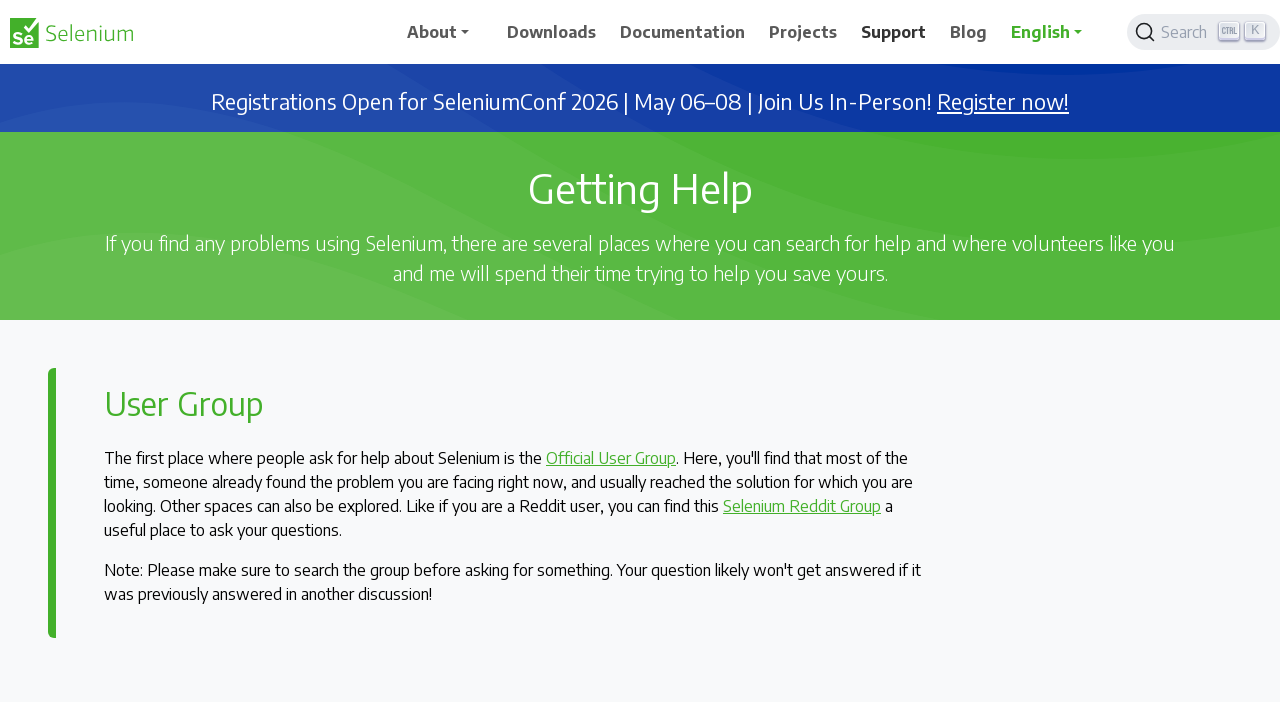

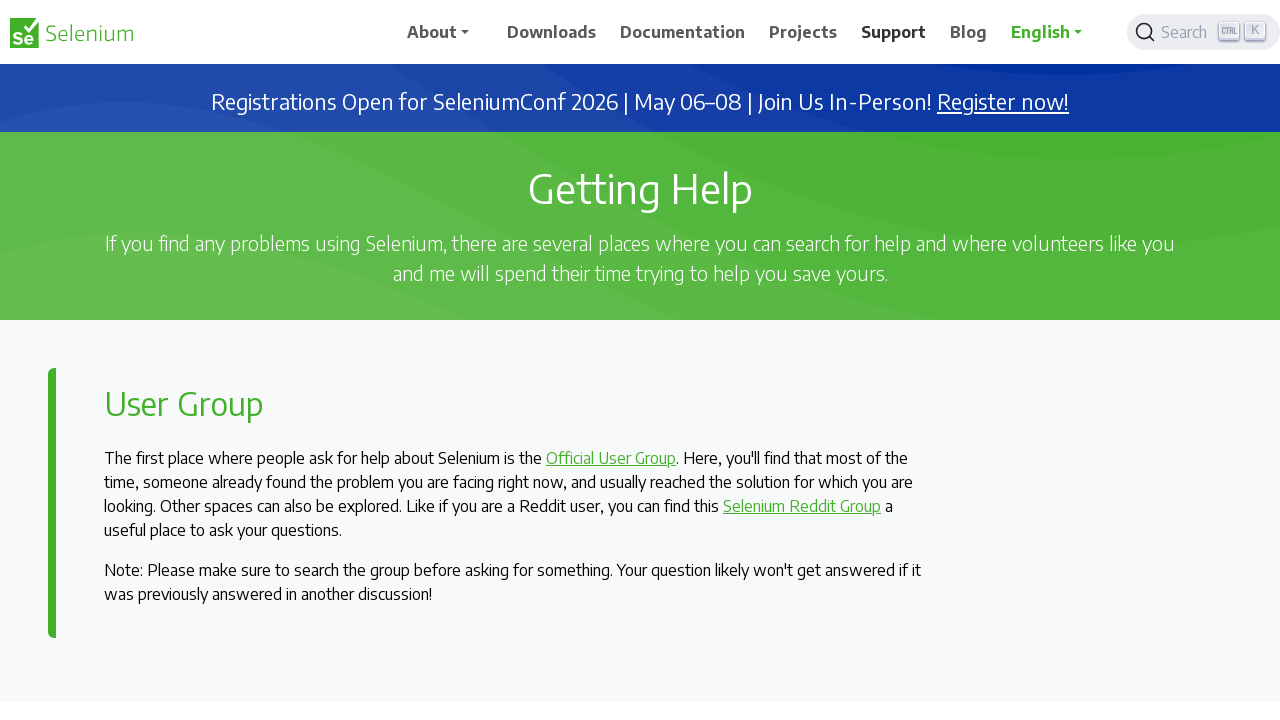